Tests that clicking on the fifth FAQ accordion item (heading-4) expands and displays its content

Starting URL: https://qa-scooter.praktikum-services.ru/

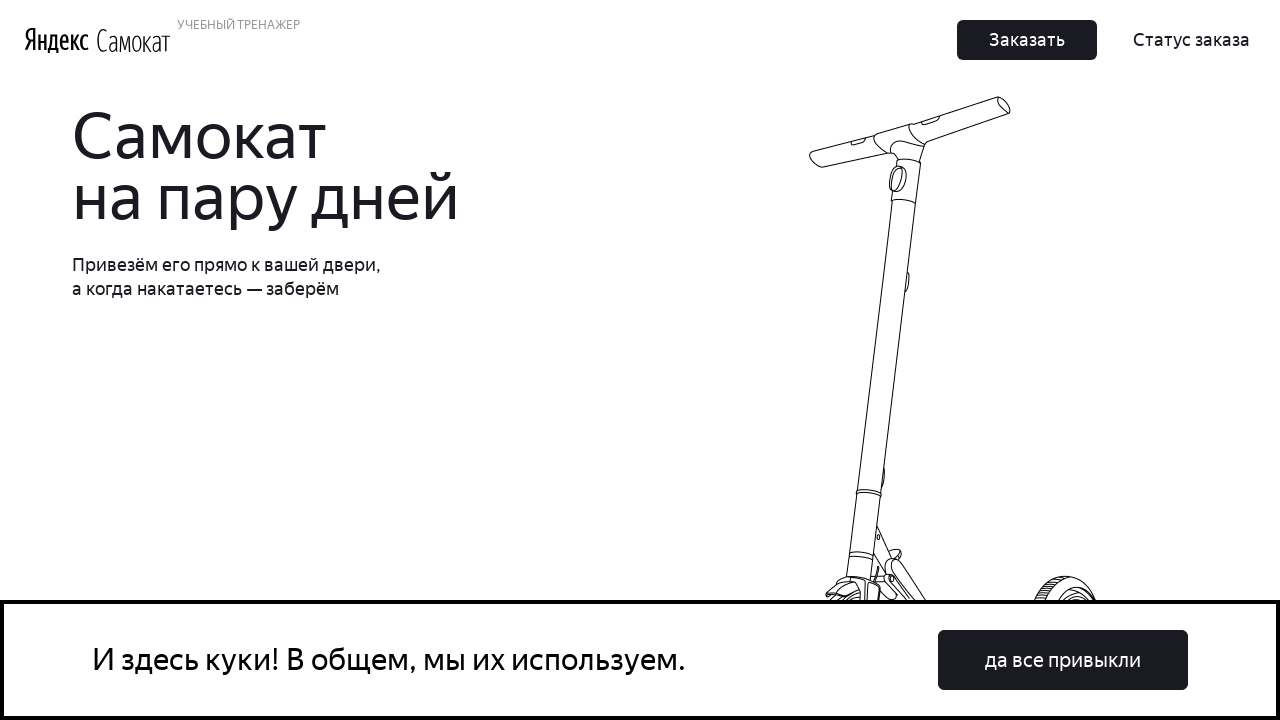

Waited for fifth FAQ accordion heading (heading-4) to be visible
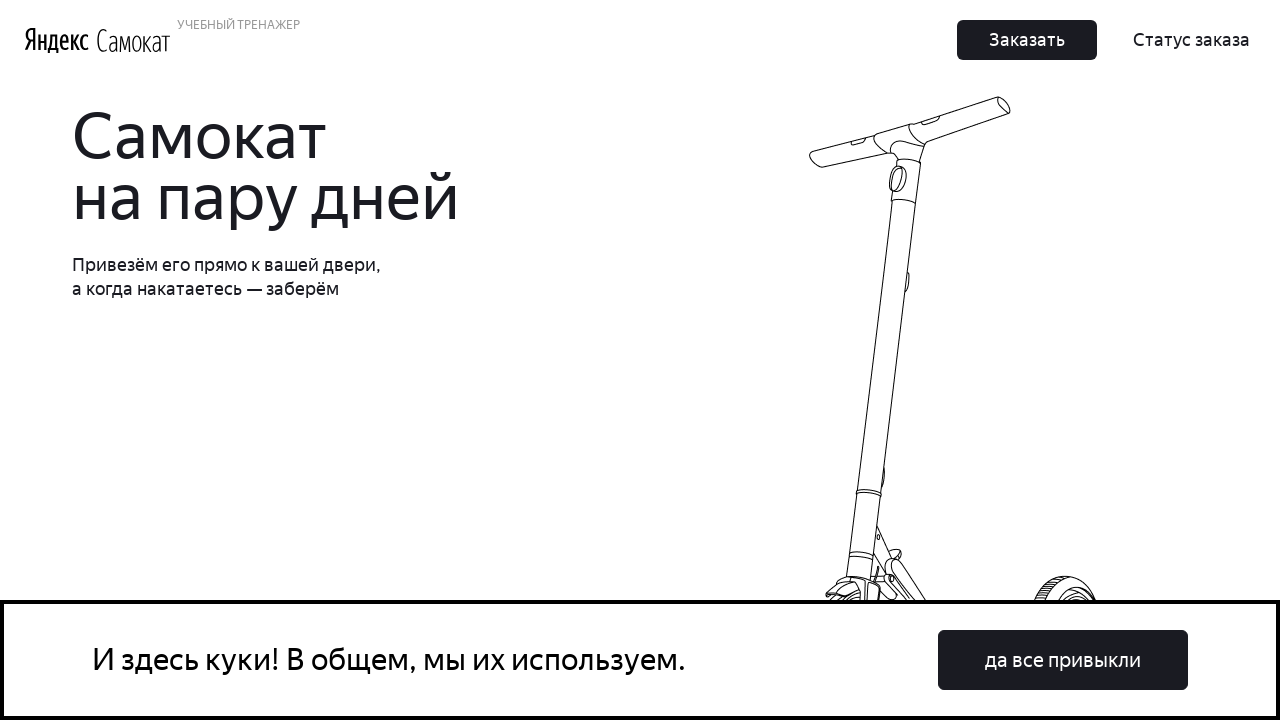

Scrolled fifth FAQ accordion heading into view
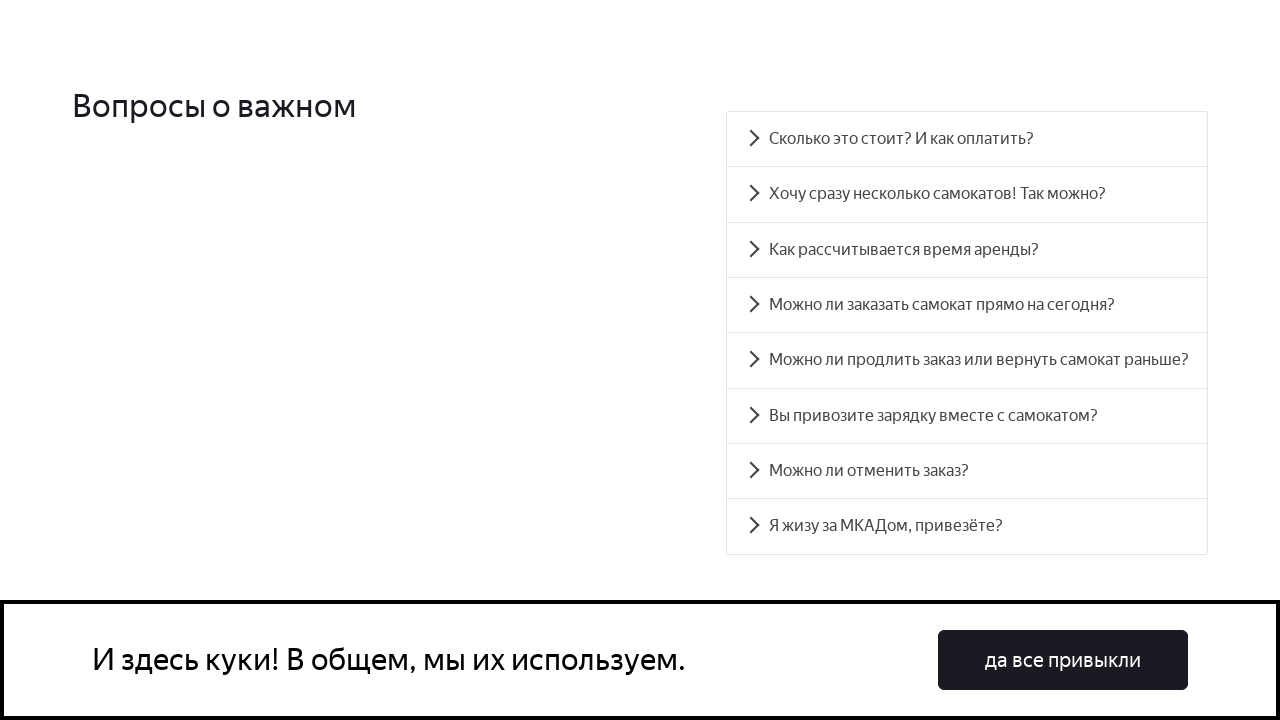

Clicked fifth FAQ accordion heading to expand it at (967, 360) on #accordion__heading-4
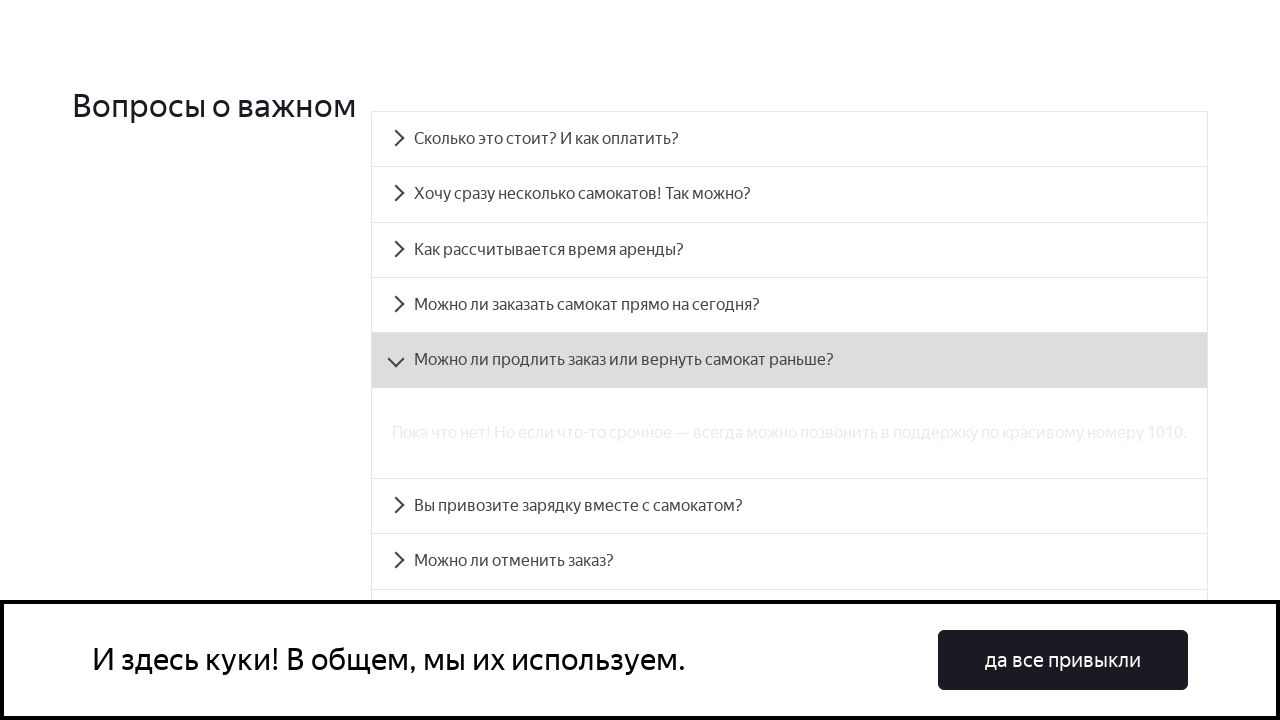

Verified fifth FAQ accordion content is visible and expanded
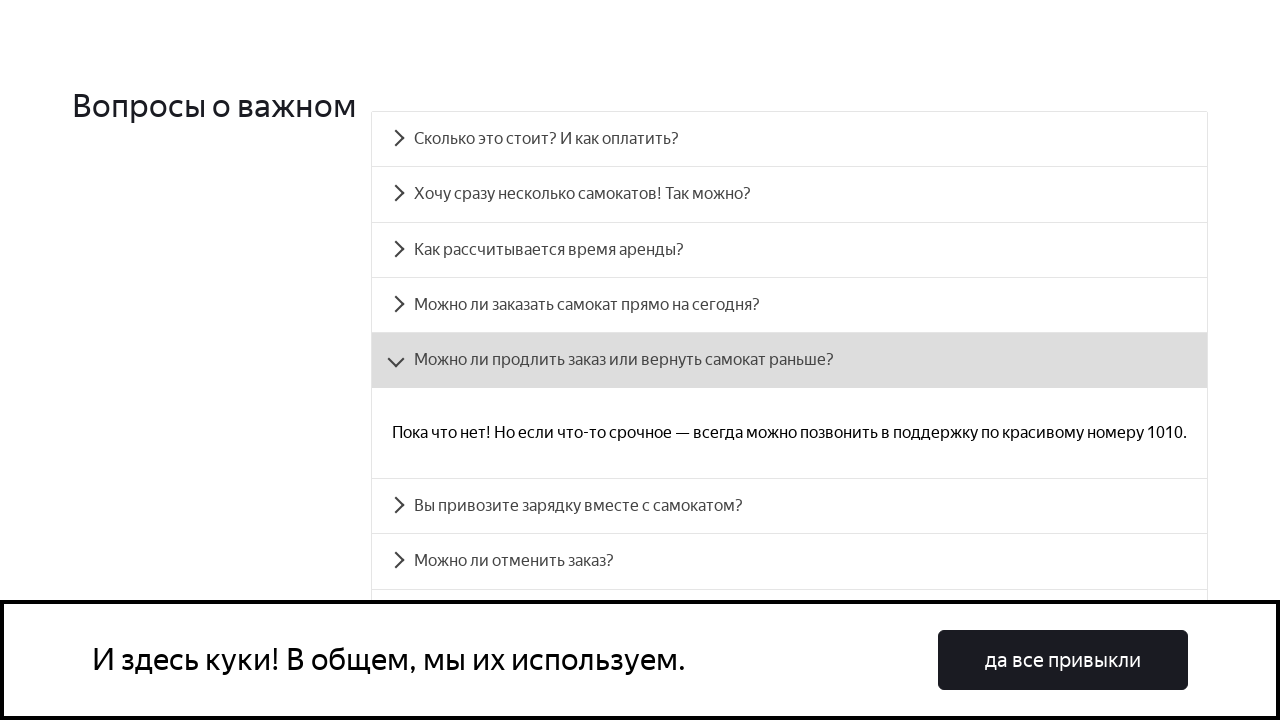

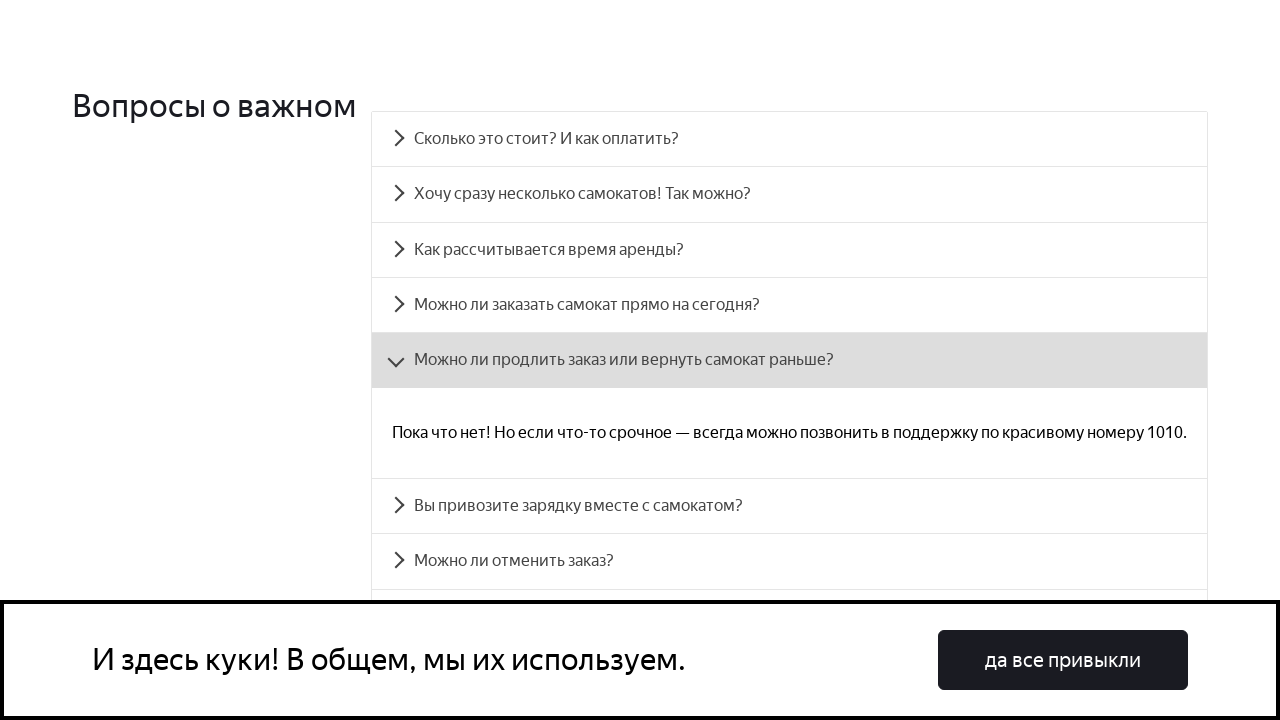